Tests click and hold functionality to select multiple consecutive items from a list

Starting URL: https://automationfc.github.io/jquery-selectable/

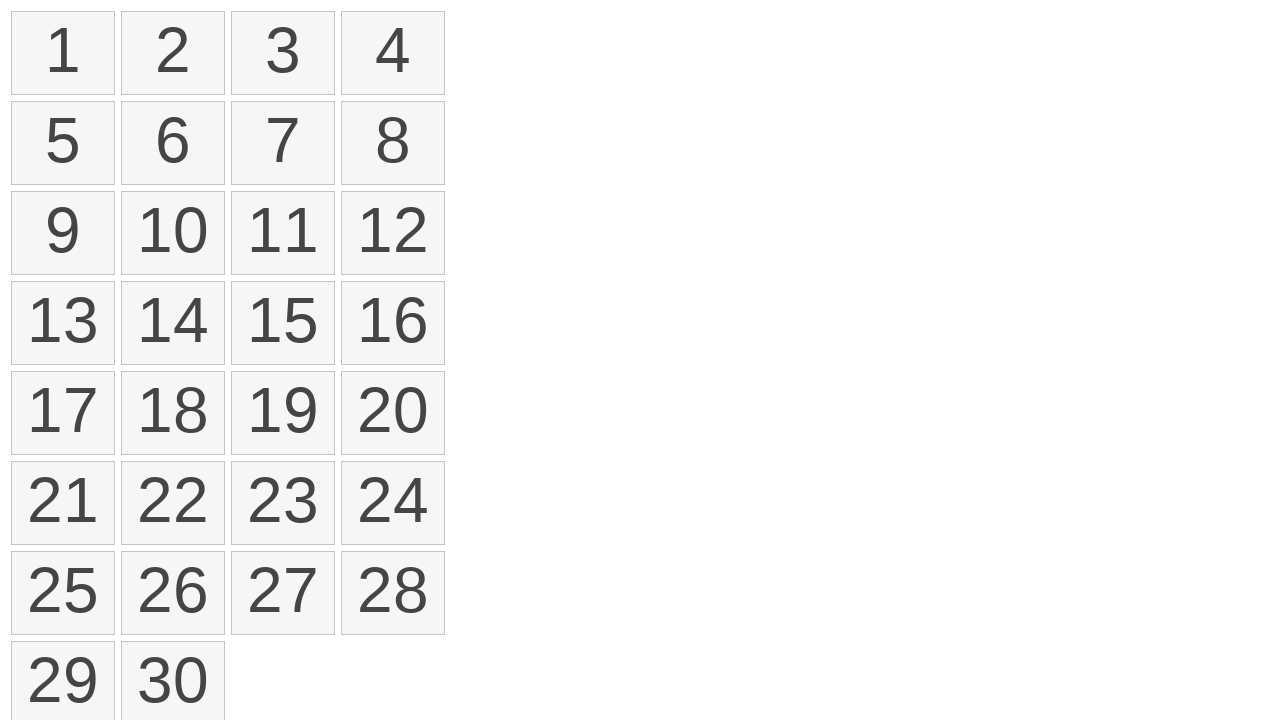

Retrieved all selectable list items from the page
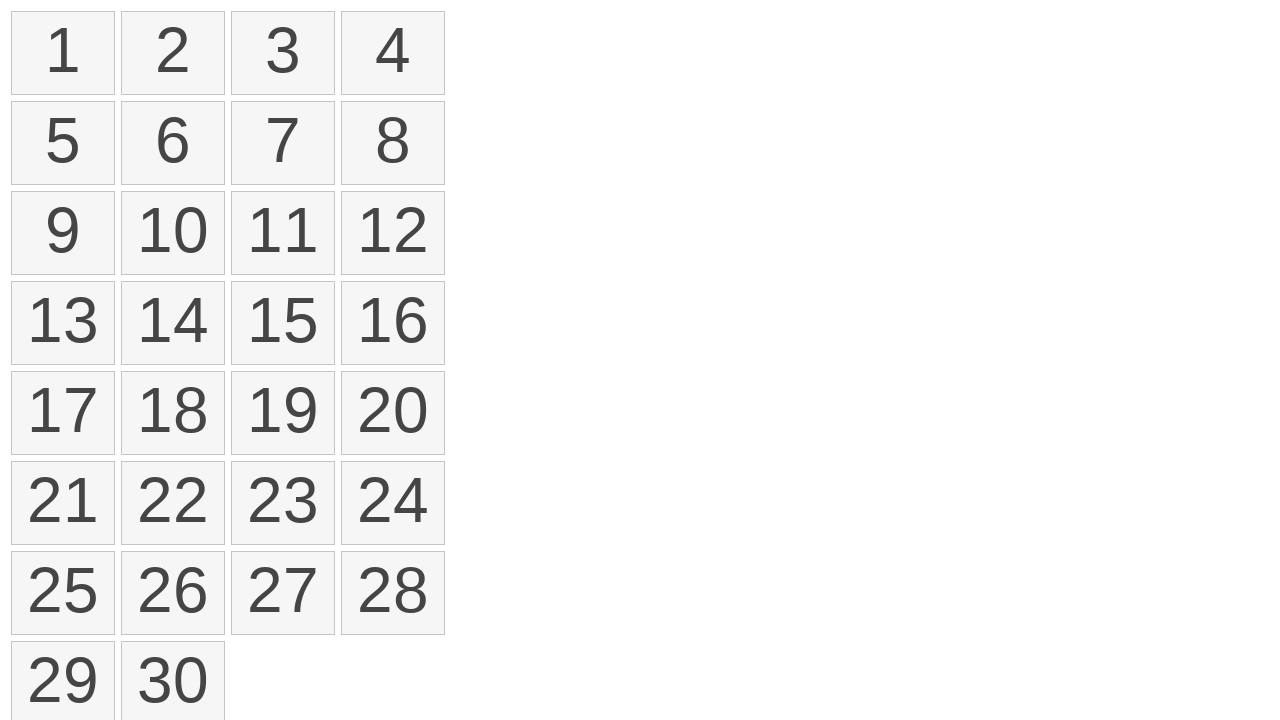

Got reference to first item in the list
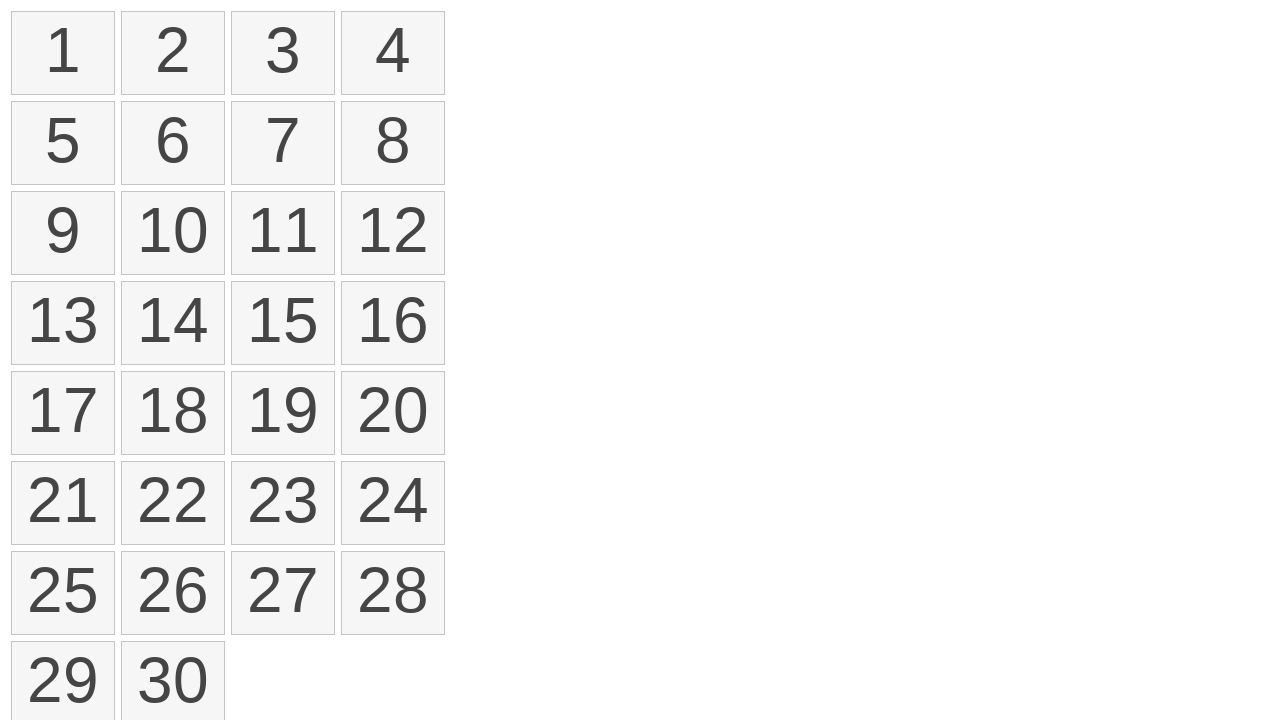

Got reference to eleventh item in the list
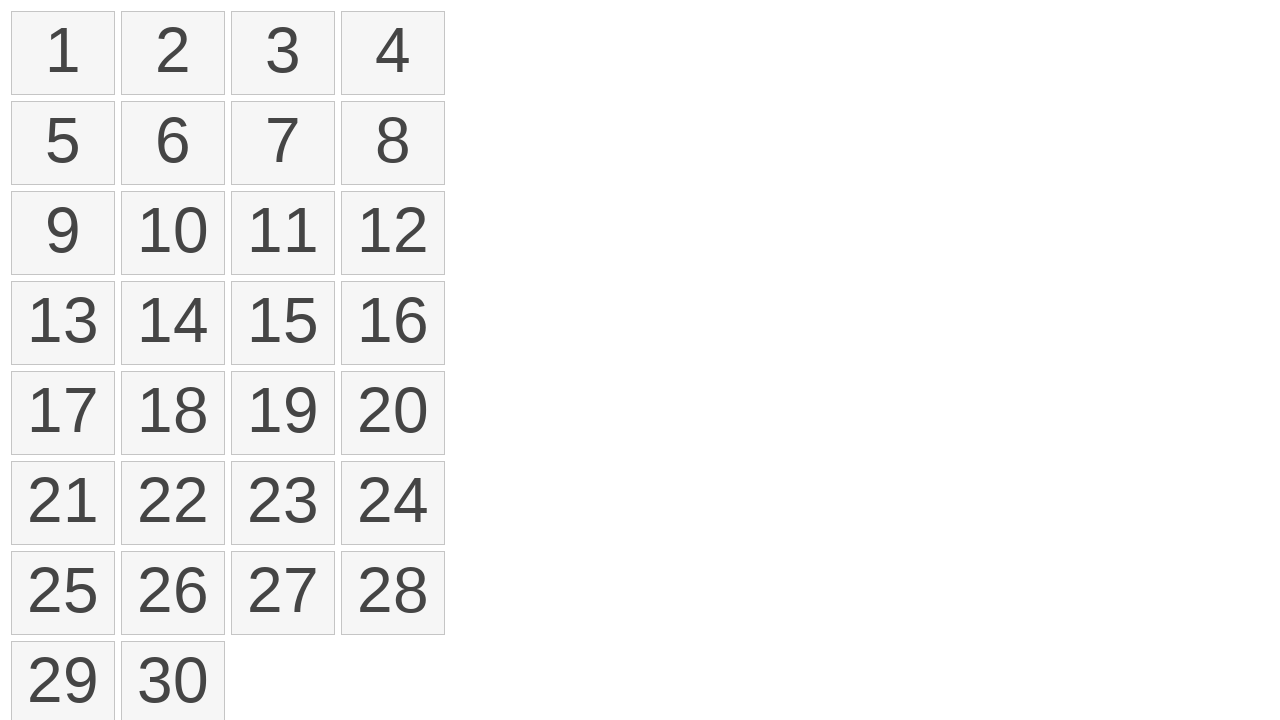

Hovered over first item at (63, 53) on ol#selectable>li >> nth=0
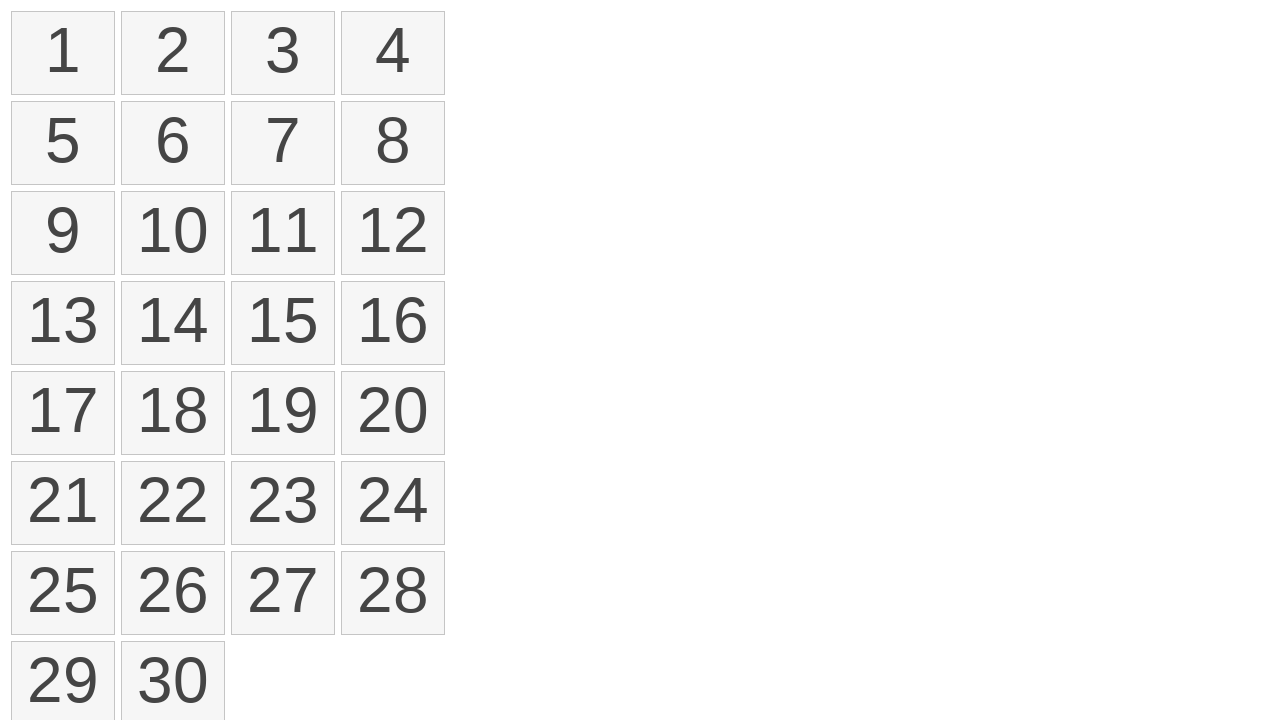

Pressed mouse button down to start selection at (63, 53)
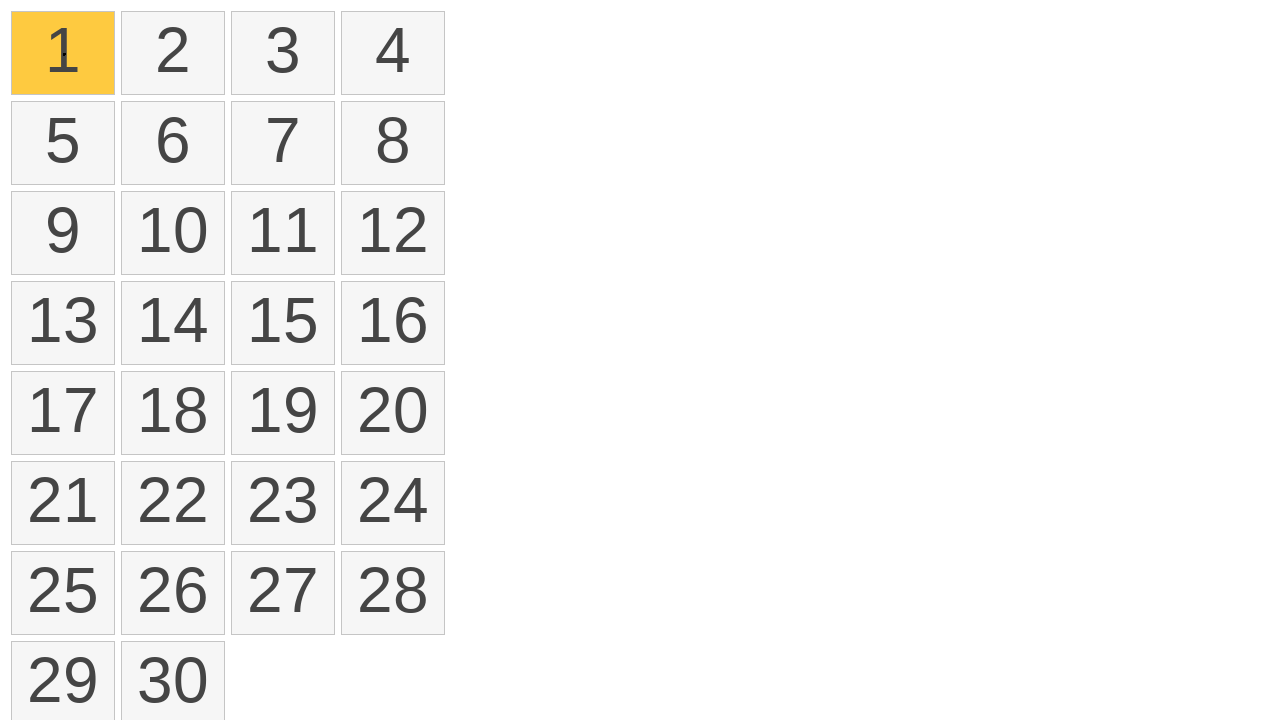

Hovered over eleventh item while holding mouse button at (283, 233) on ol#selectable>li >> nth=10
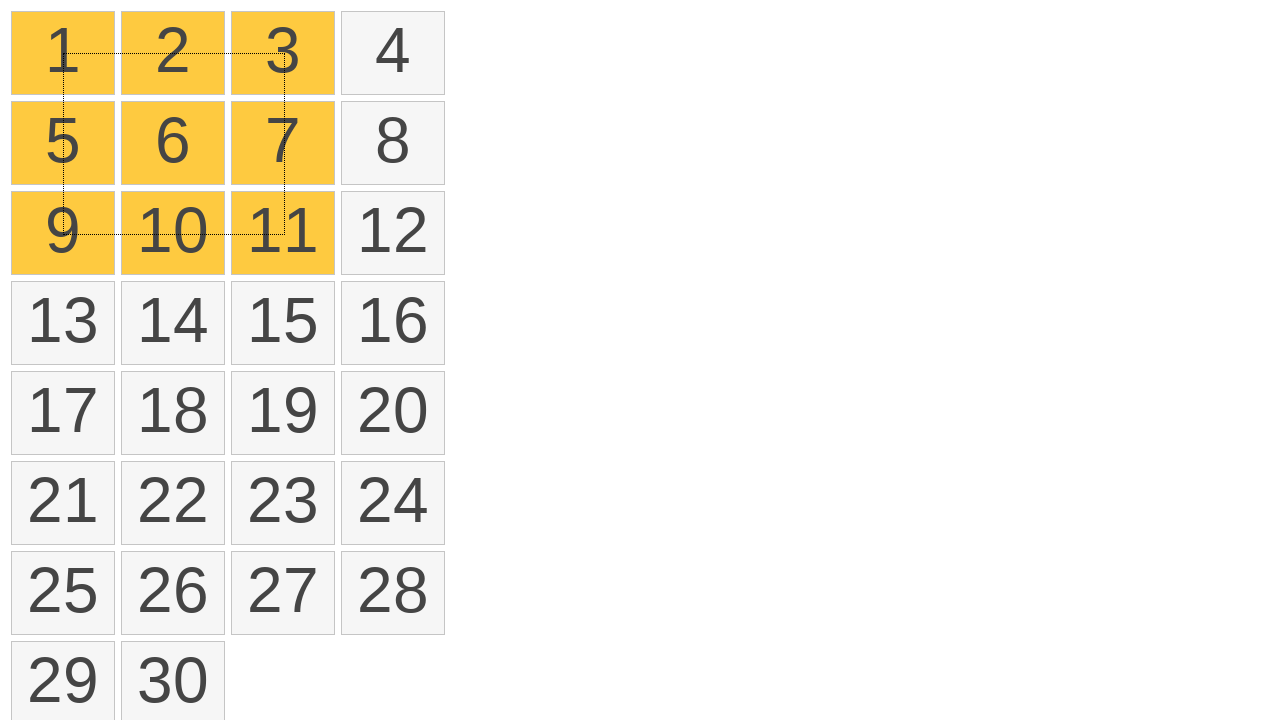

Released mouse button to complete click and hold selection at (283, 233)
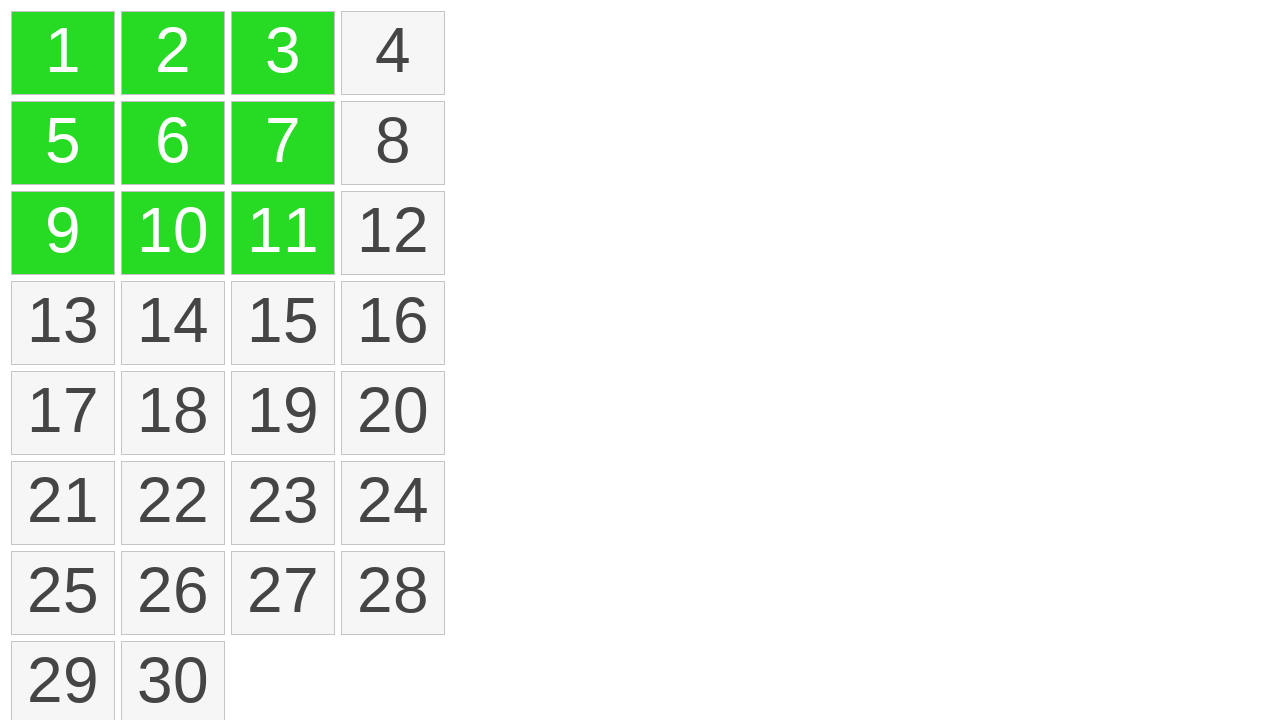

Located all selected items on the page
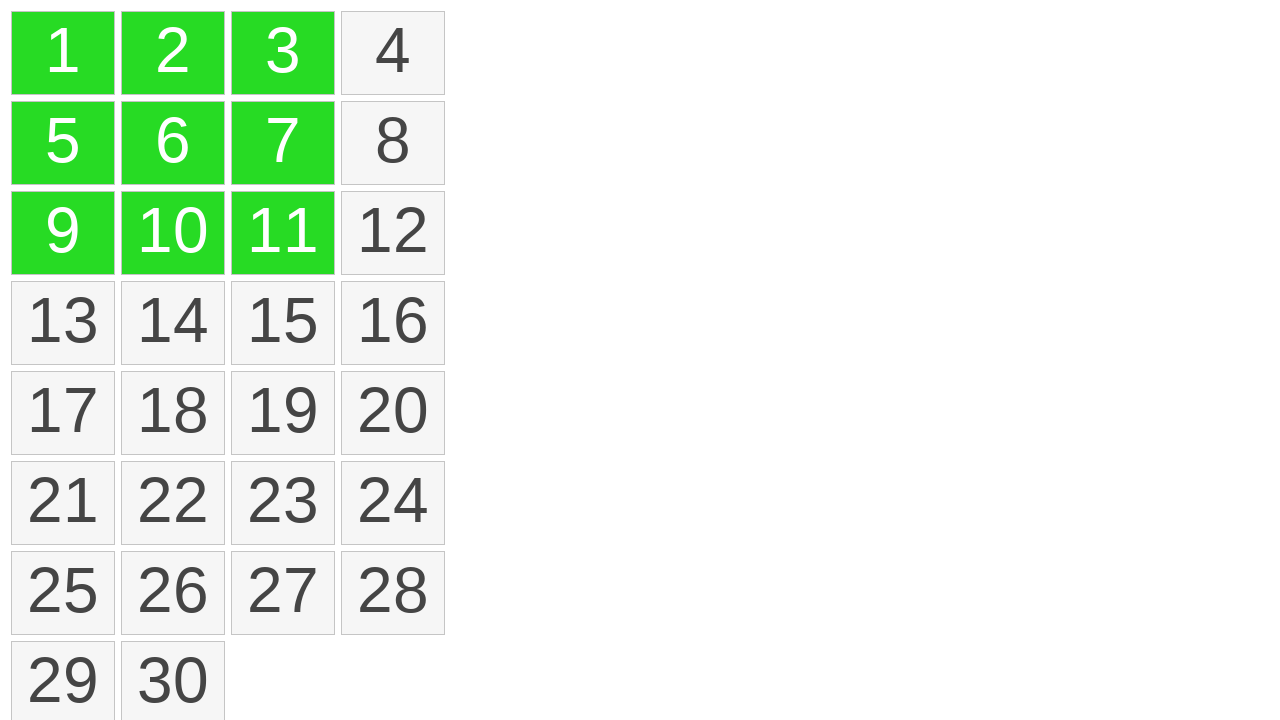

Verified that 9 items were successfully selected through click and hold
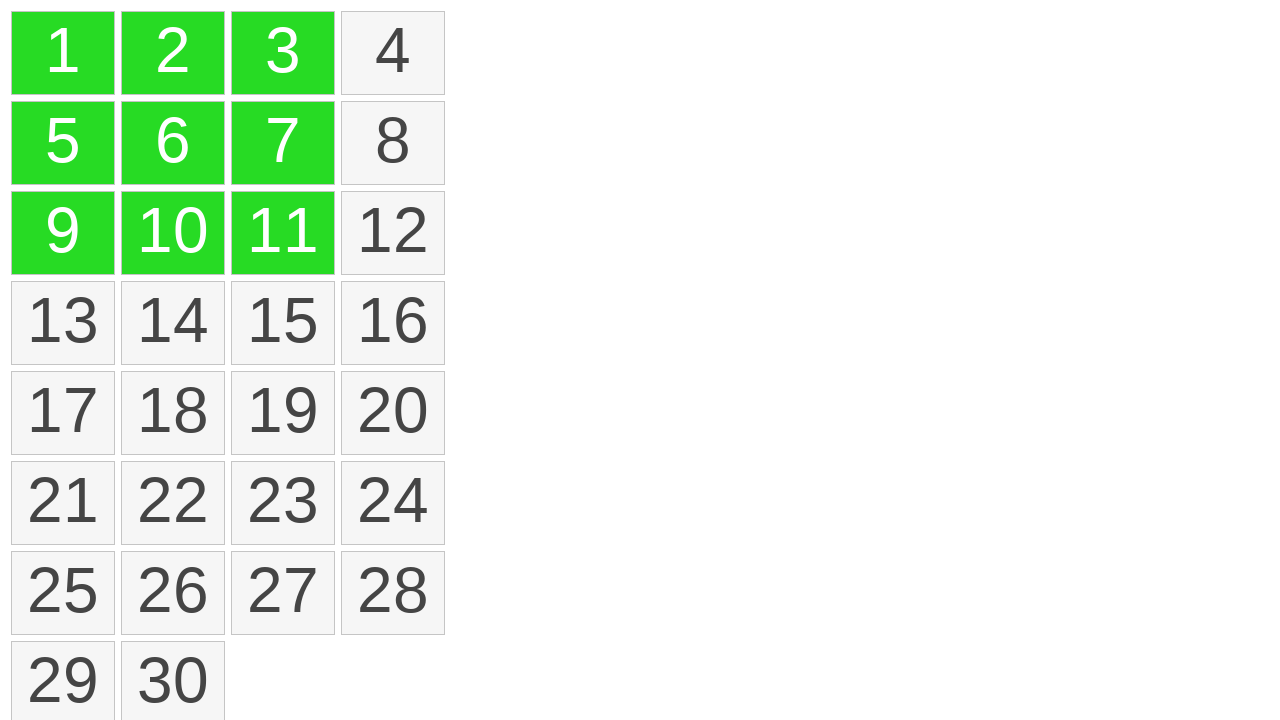

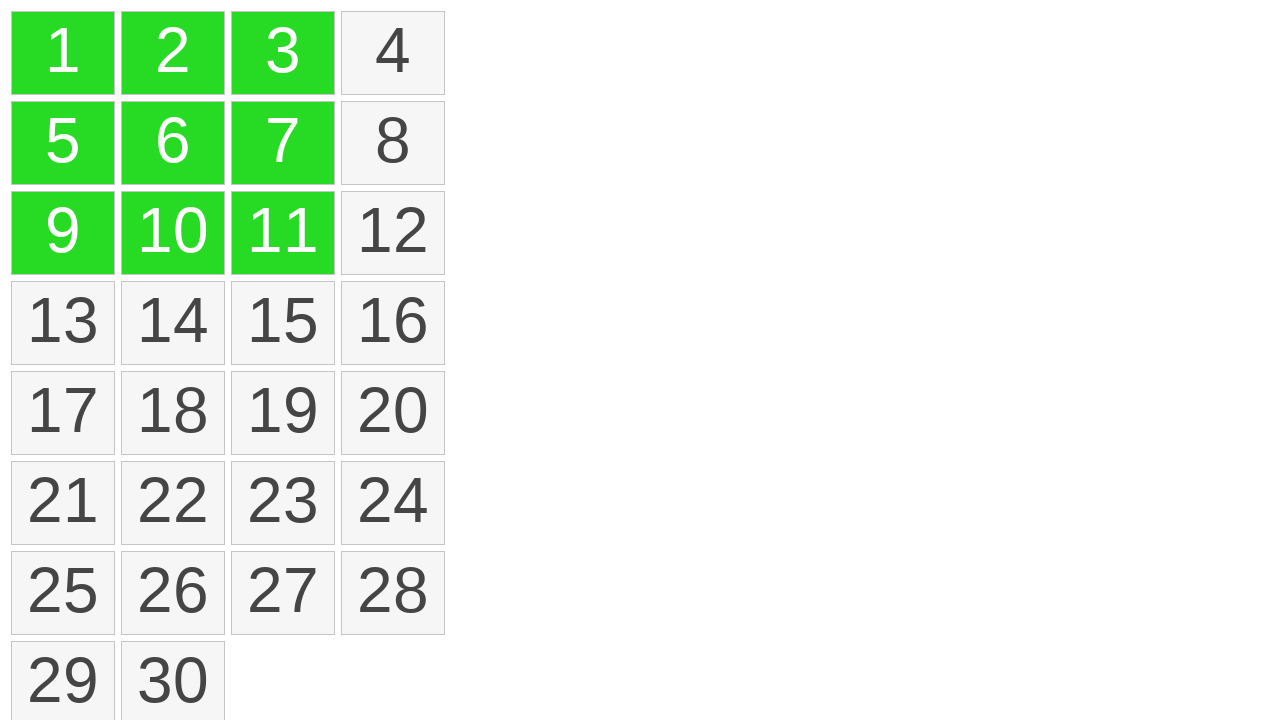